Tests window popup handling by clicking a link that opens a new window, switching to the new window, and then switching back to the parent window.

Starting URL: https://www.lambdatest.com/selenium-playground/window-popup-modal-demo

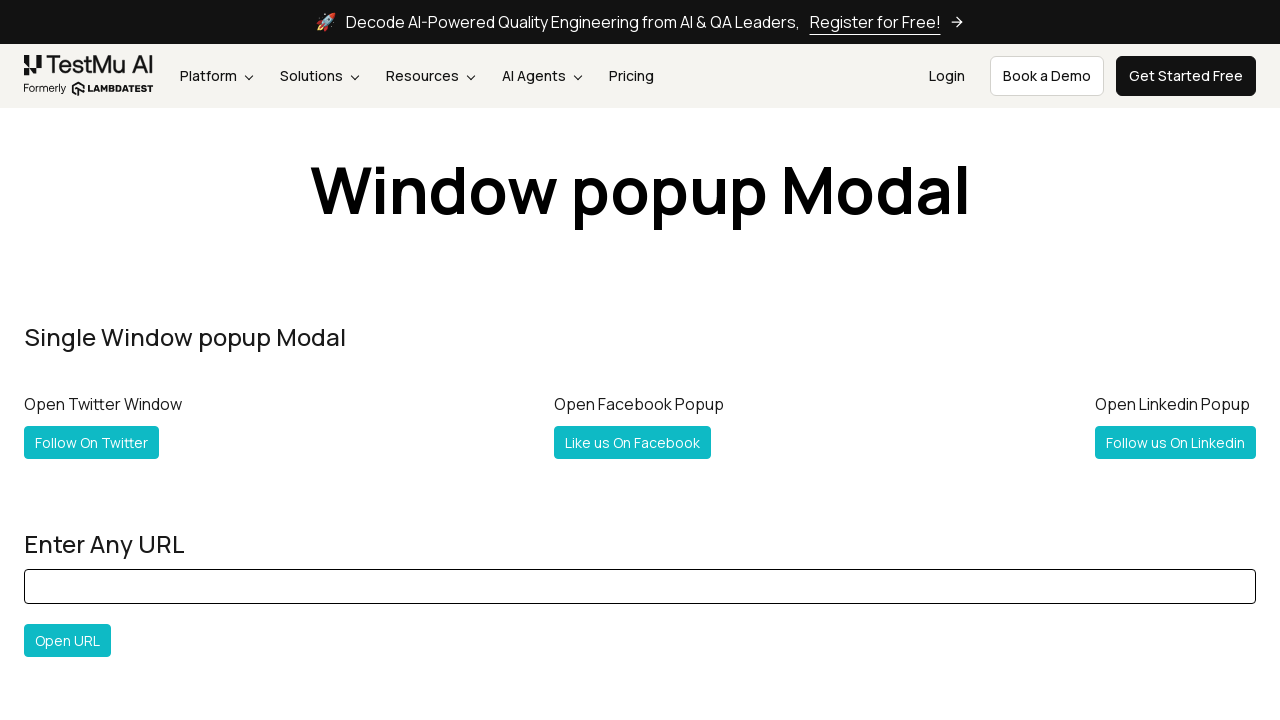

Clicked 'Follow On Twitter' link to open new window at (92, 442) on text=Follow On Twitter
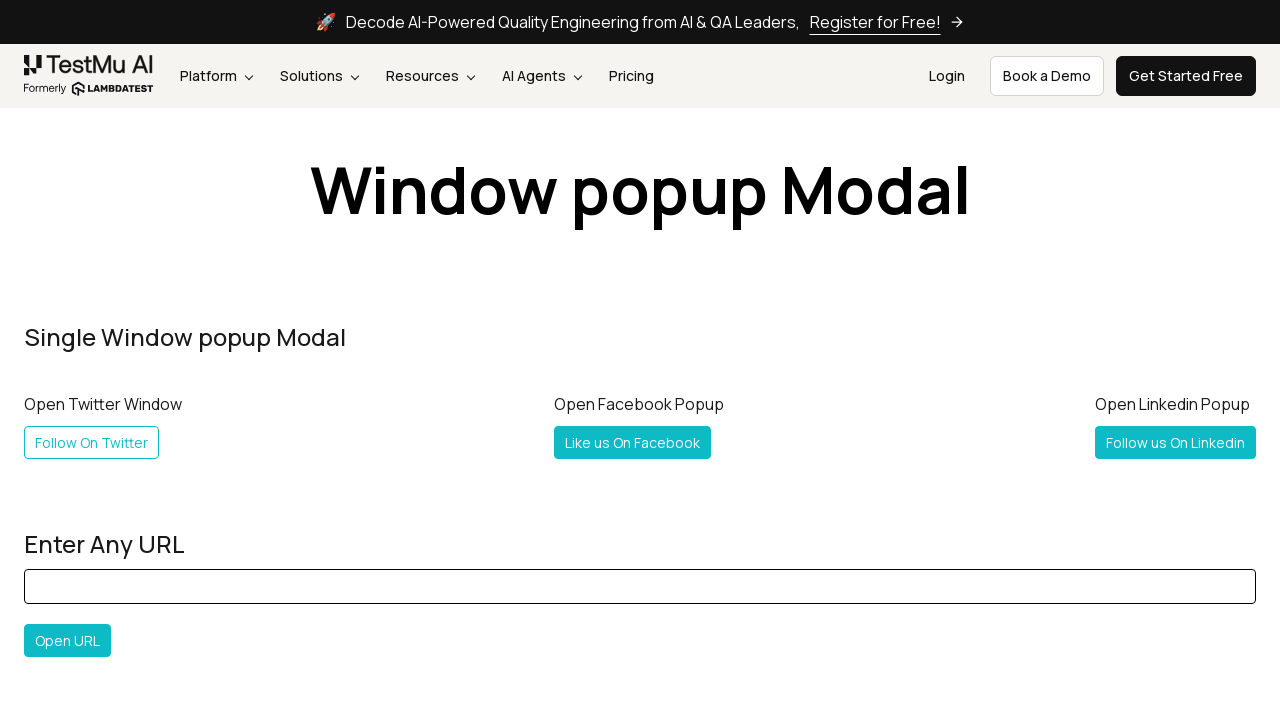

Captured new window popup
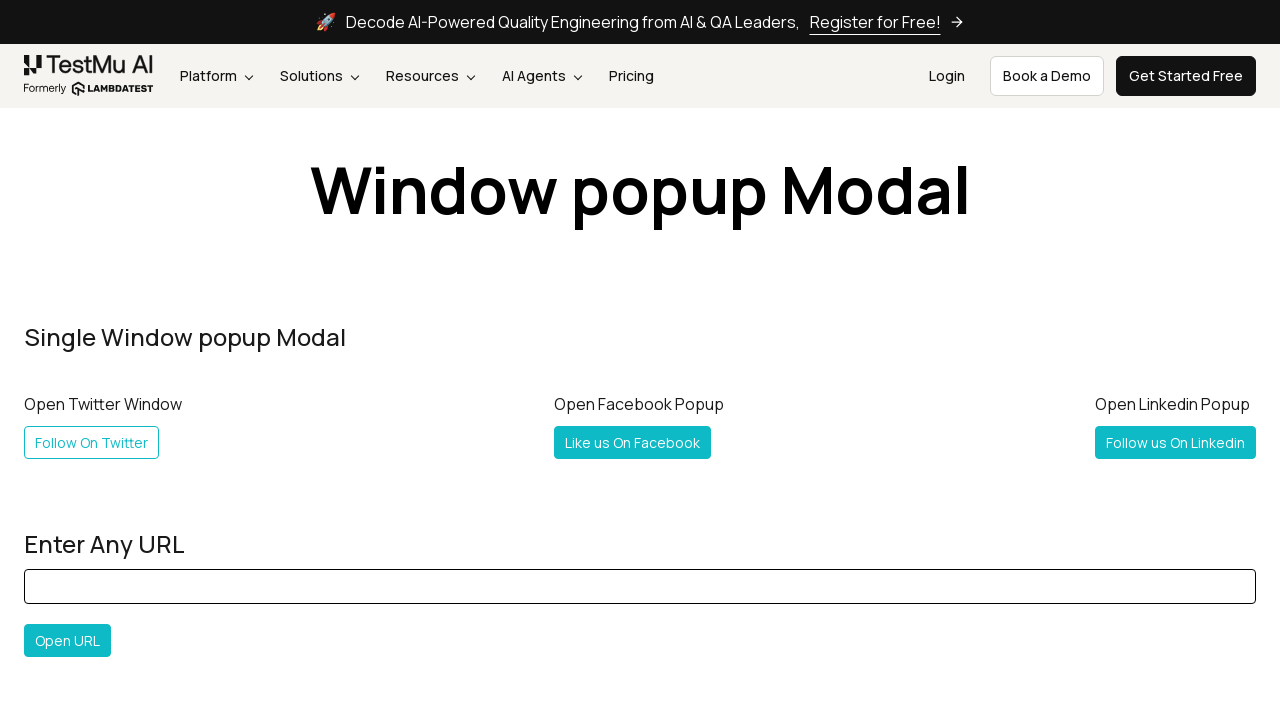

New window page loaded completely
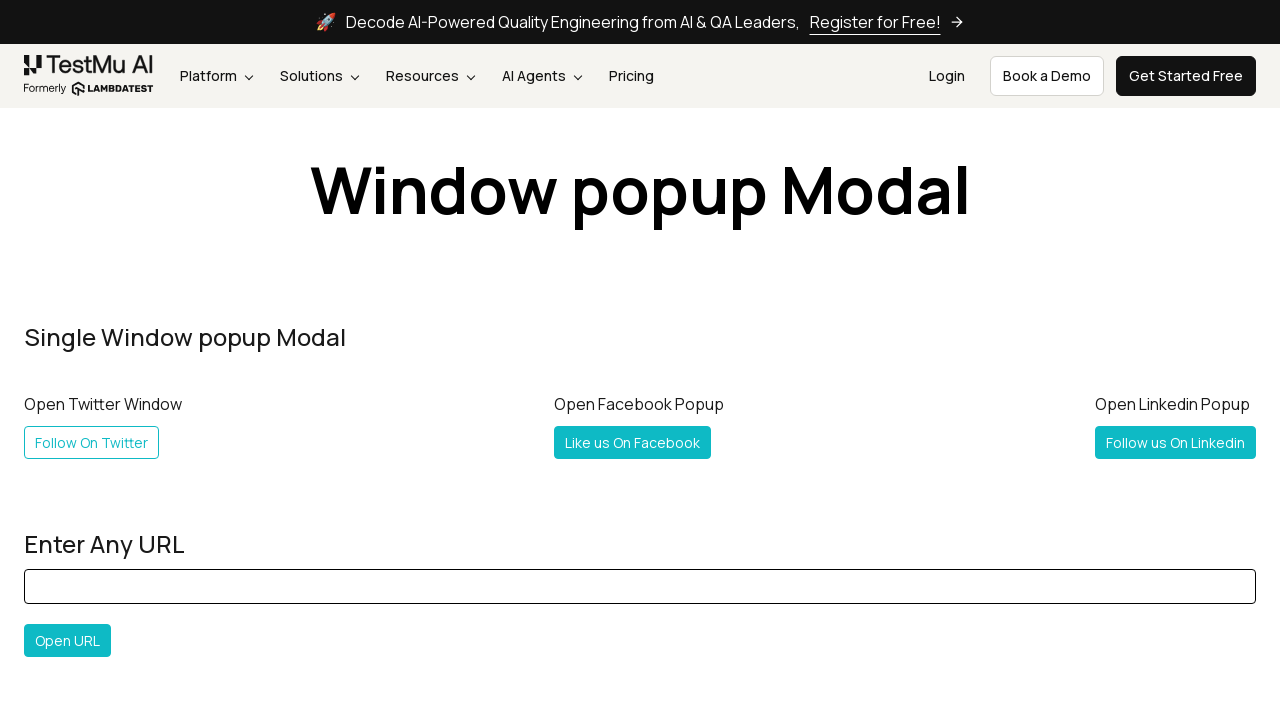

Closed new window and returned to parent window
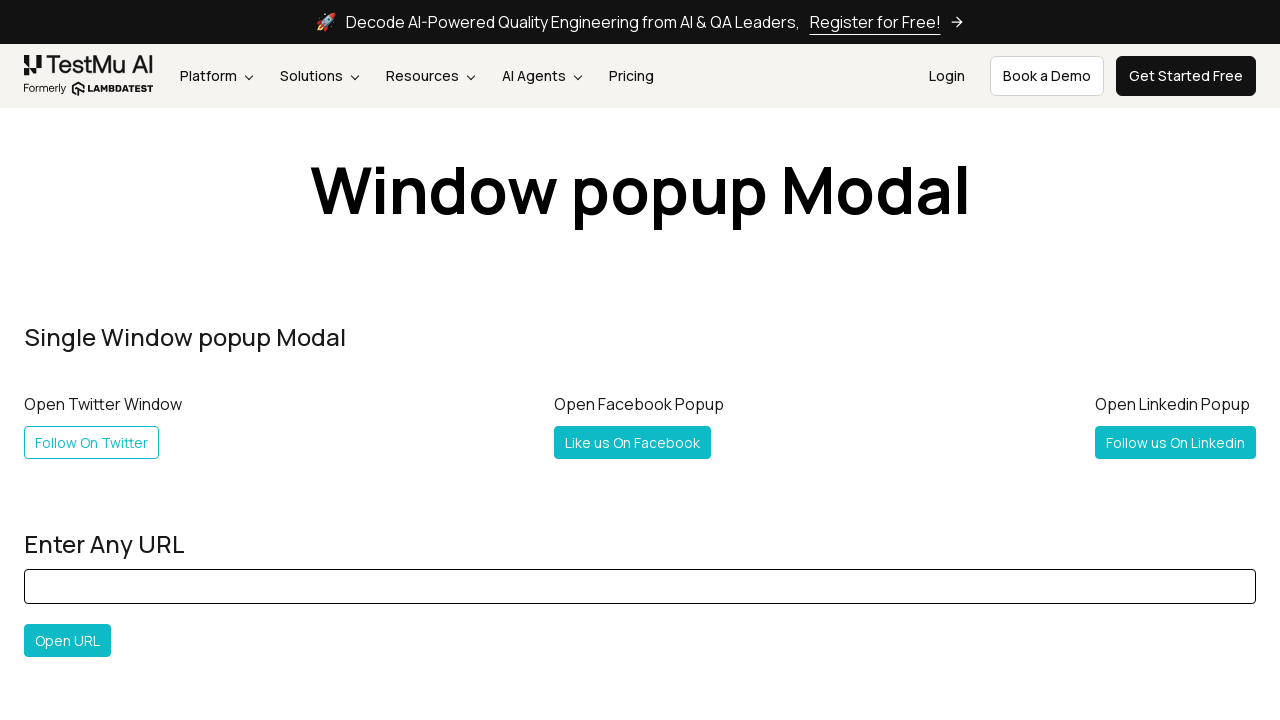

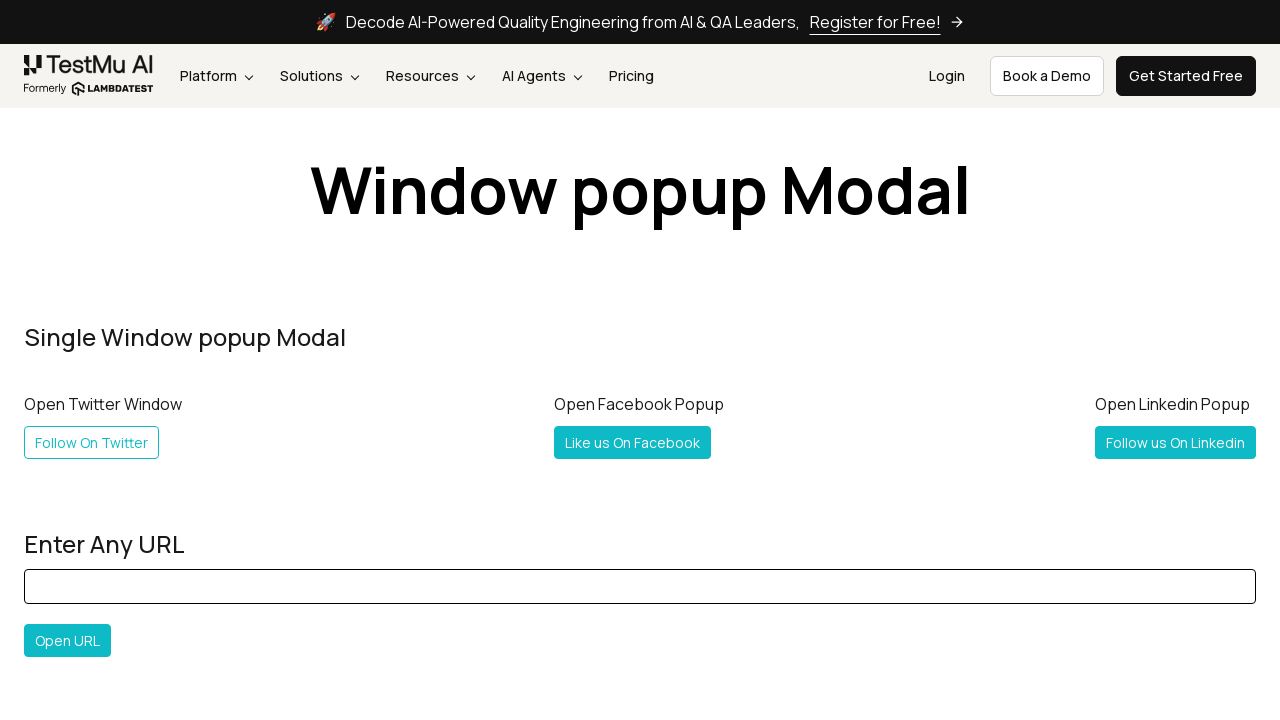